Tests the dynamic controls page by verifying the textbox is initially disabled, clicking the Enable button, waiting for the textbox to become enabled, and verifying the "It's enabled!" message is displayed.

Starting URL: https://the-internet.herokuapp.com/dynamic_controls

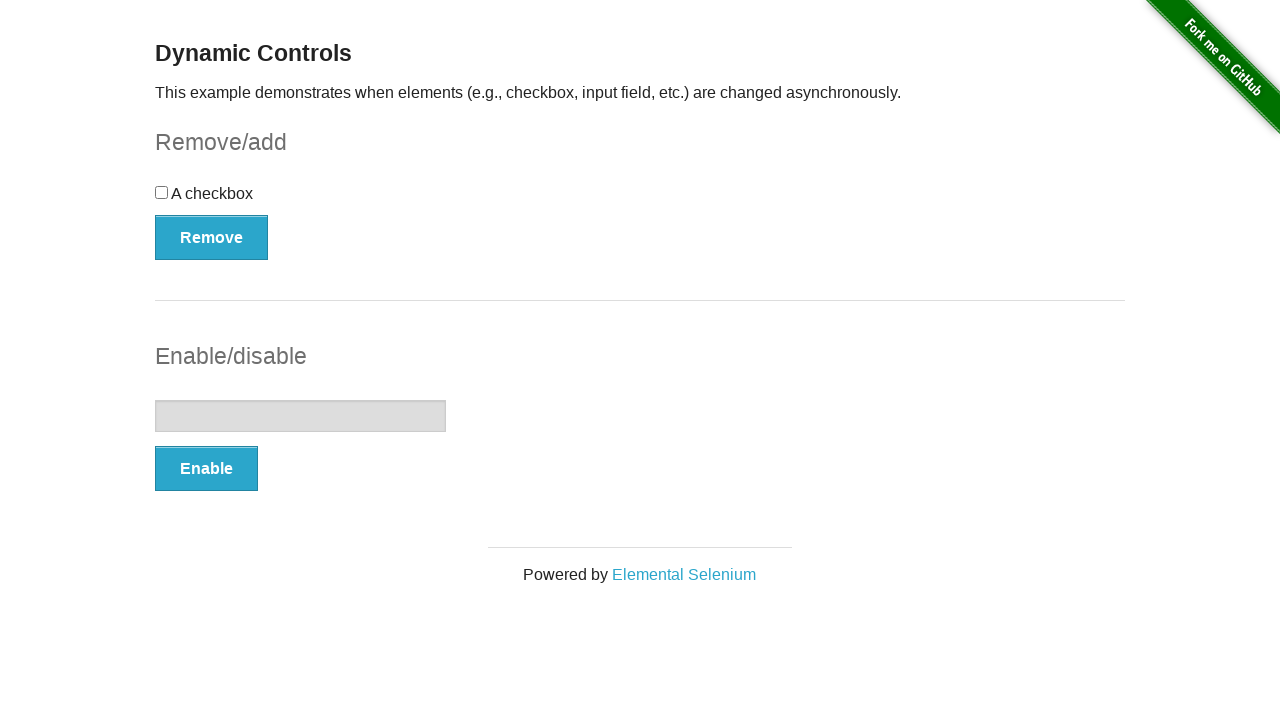

Verified textbox is initially disabled
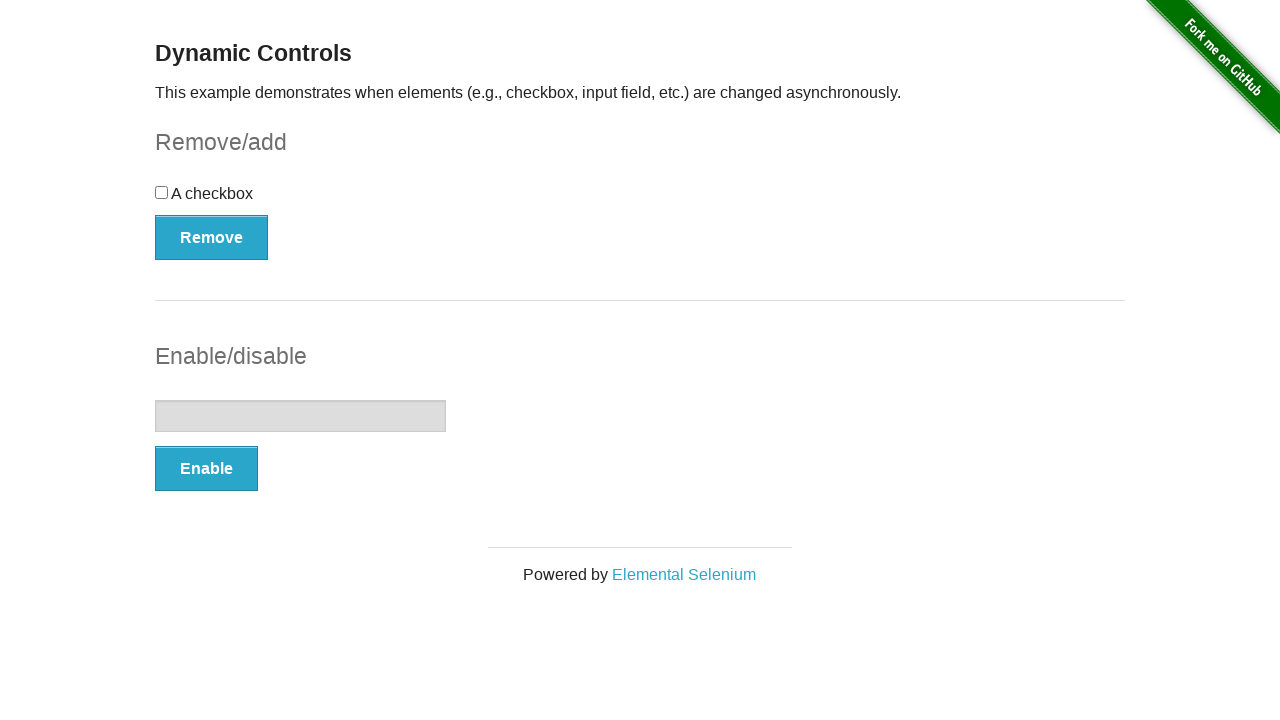

Clicked the Enable button at (206, 469) on xpath=//*[text()='Enable']
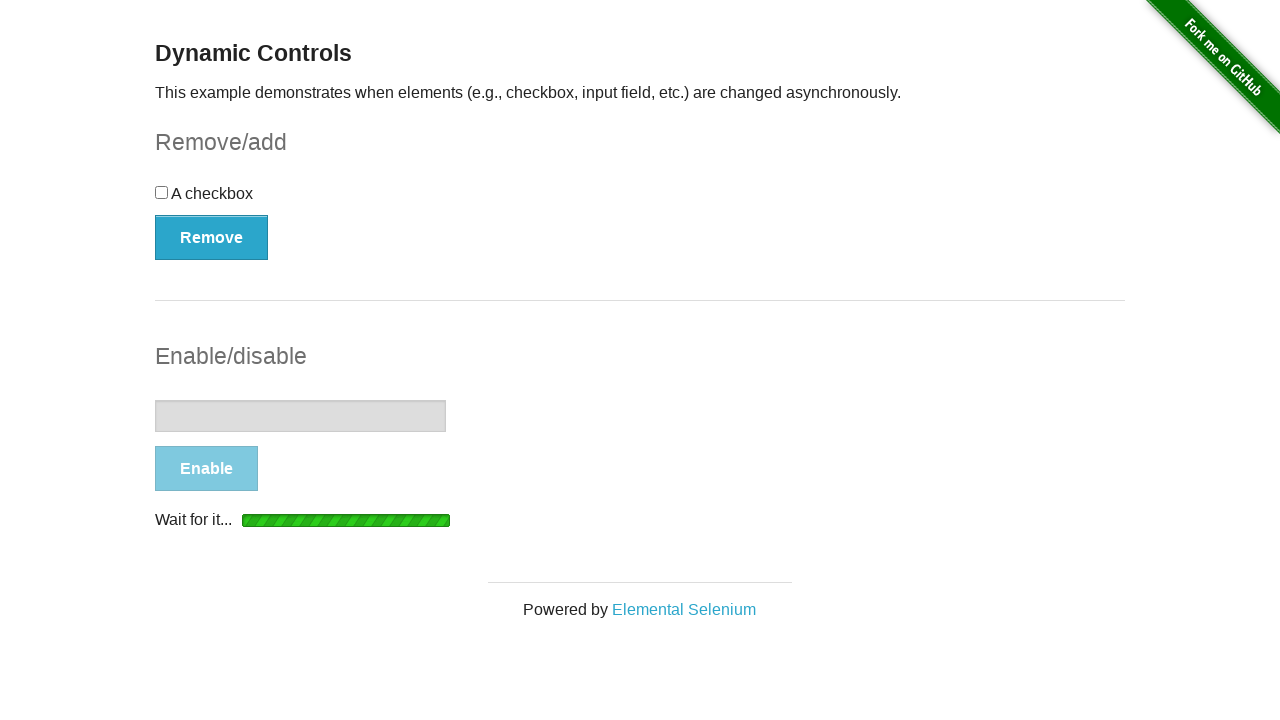

Textbox became visible
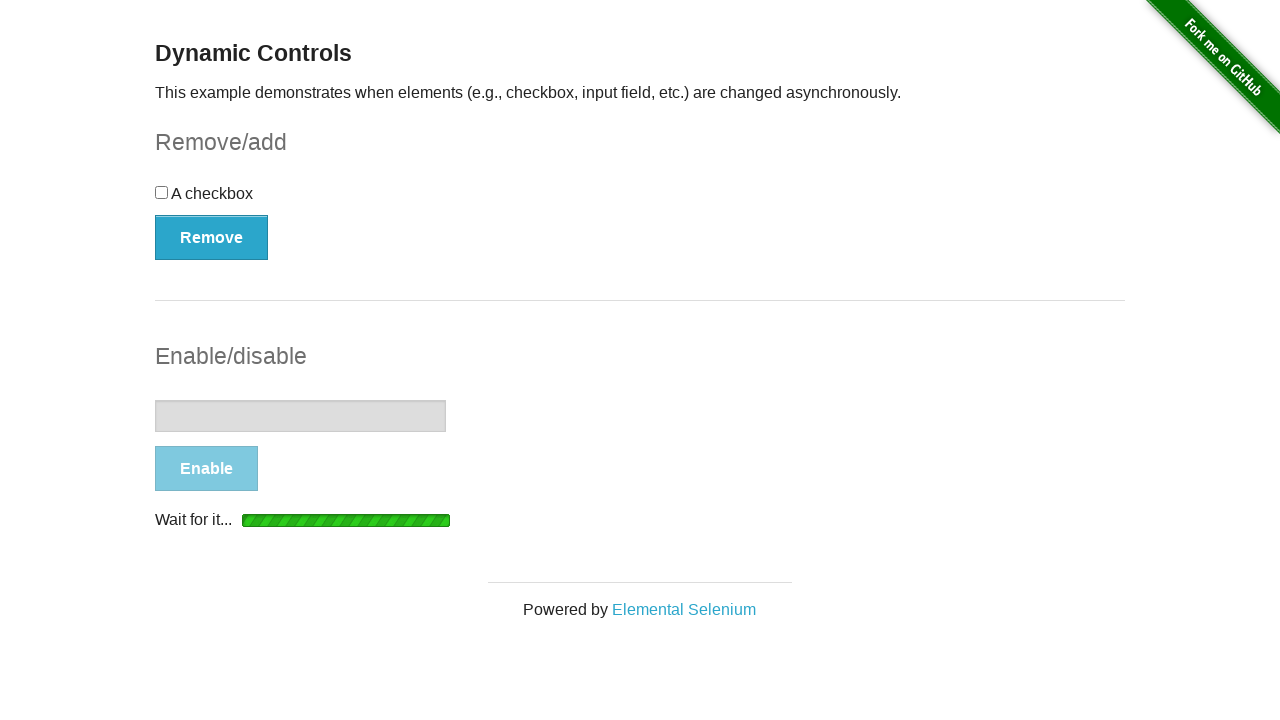

Textbox enabled state confirmed via JavaScript
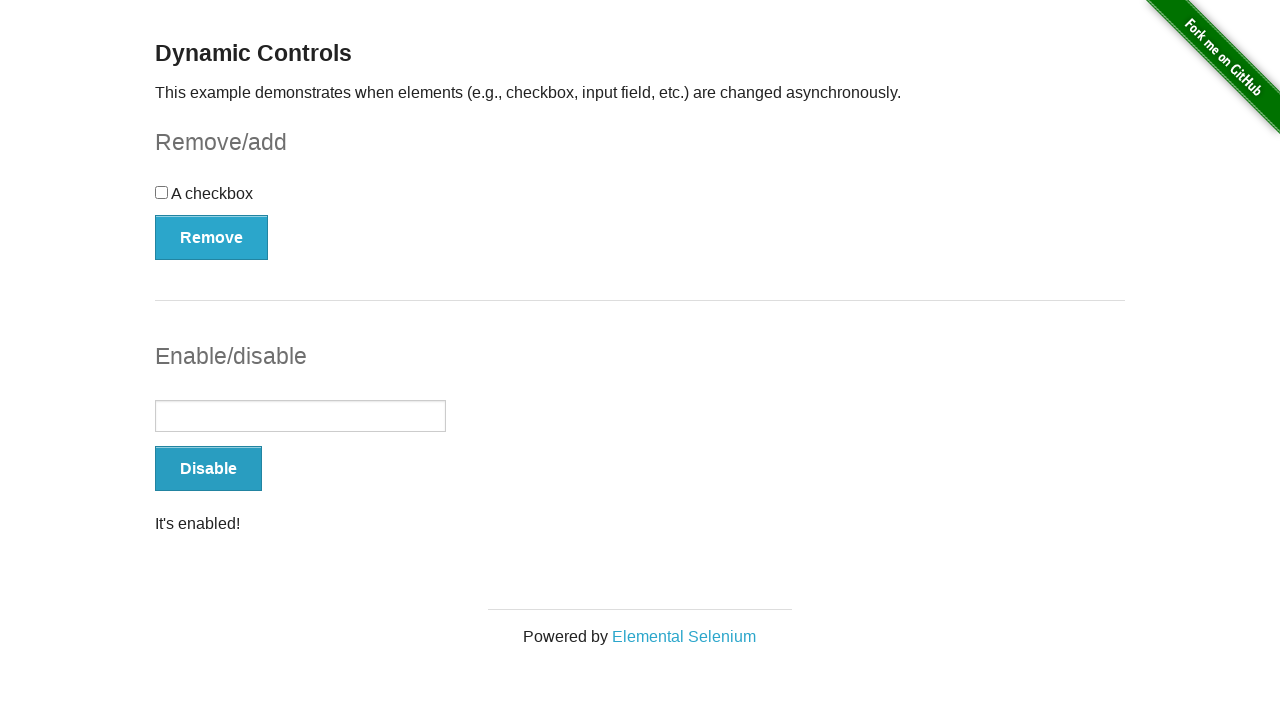

Success message 'It's enabled!' became visible
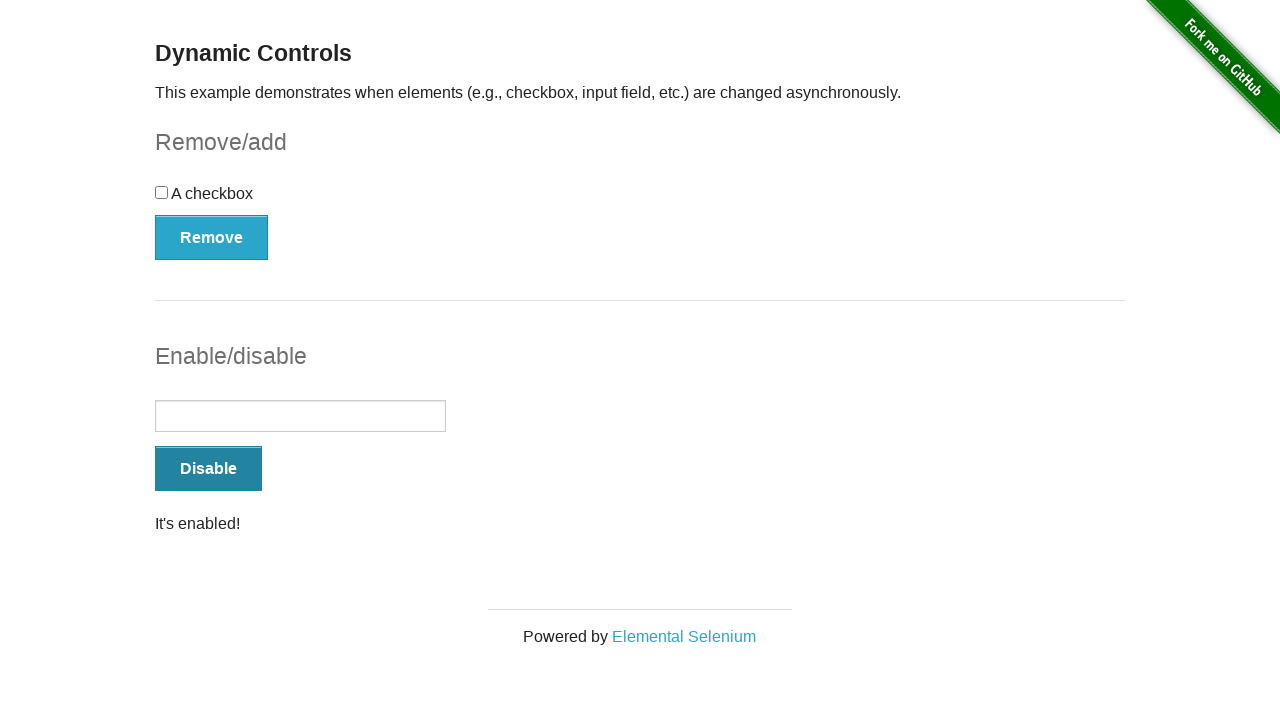

Verified success message is visible
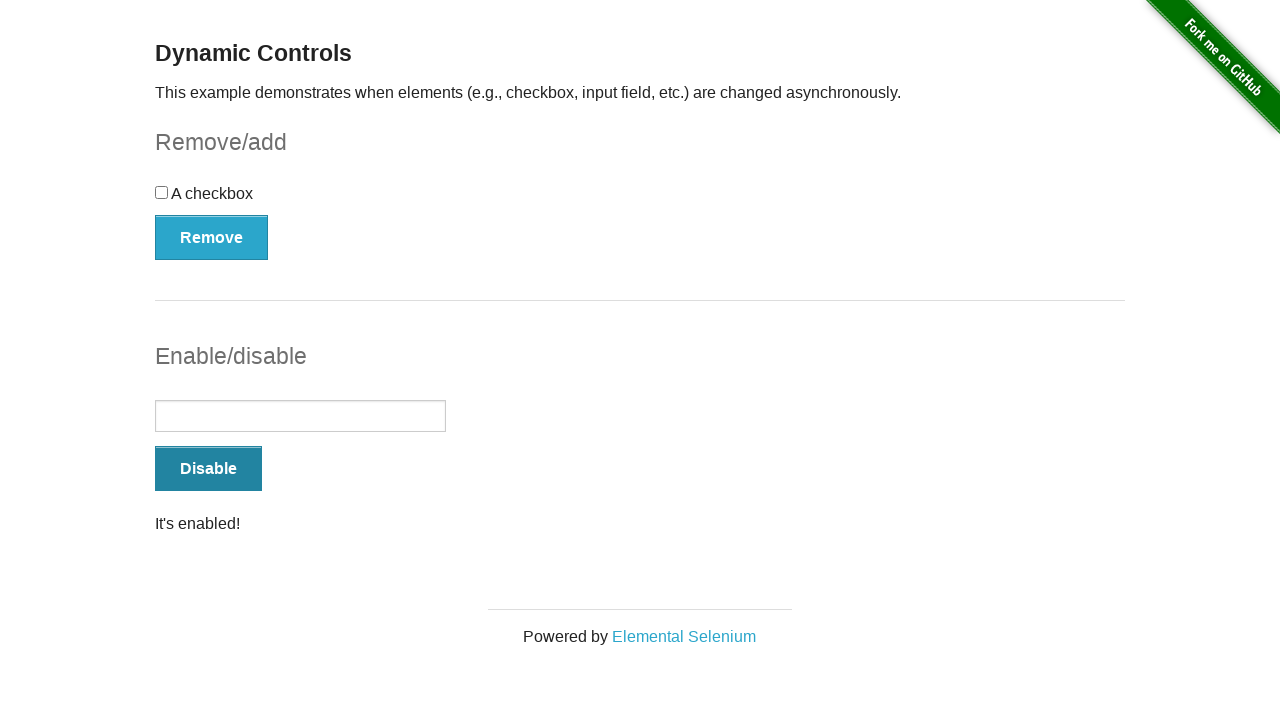

Verified textbox is now enabled
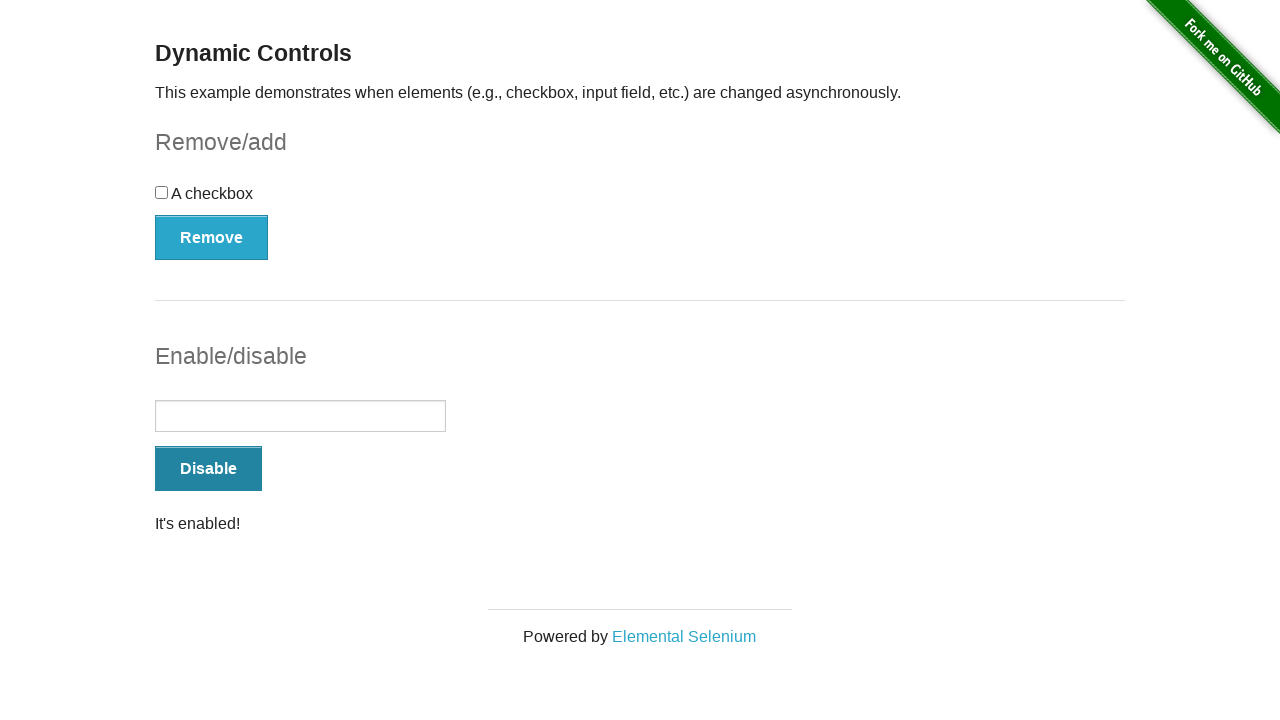

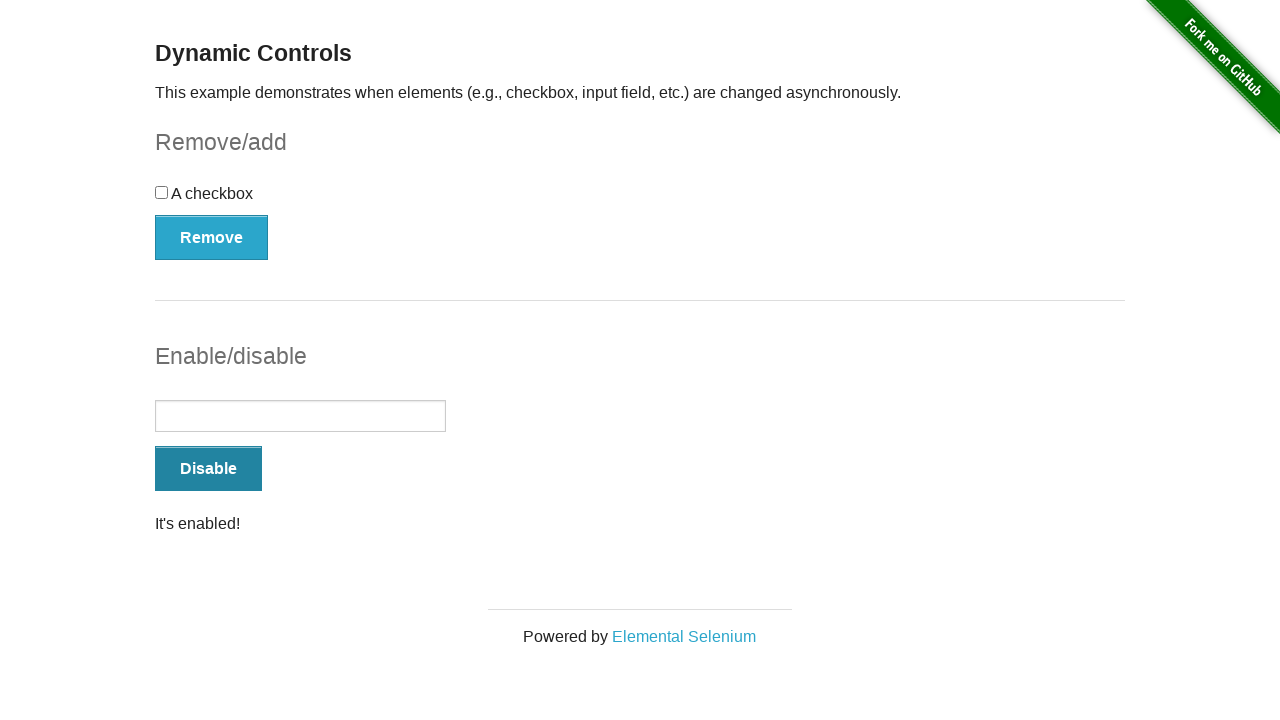